Tests filtering to display only completed items

Starting URL: https://demo.playwright.dev/todomvc

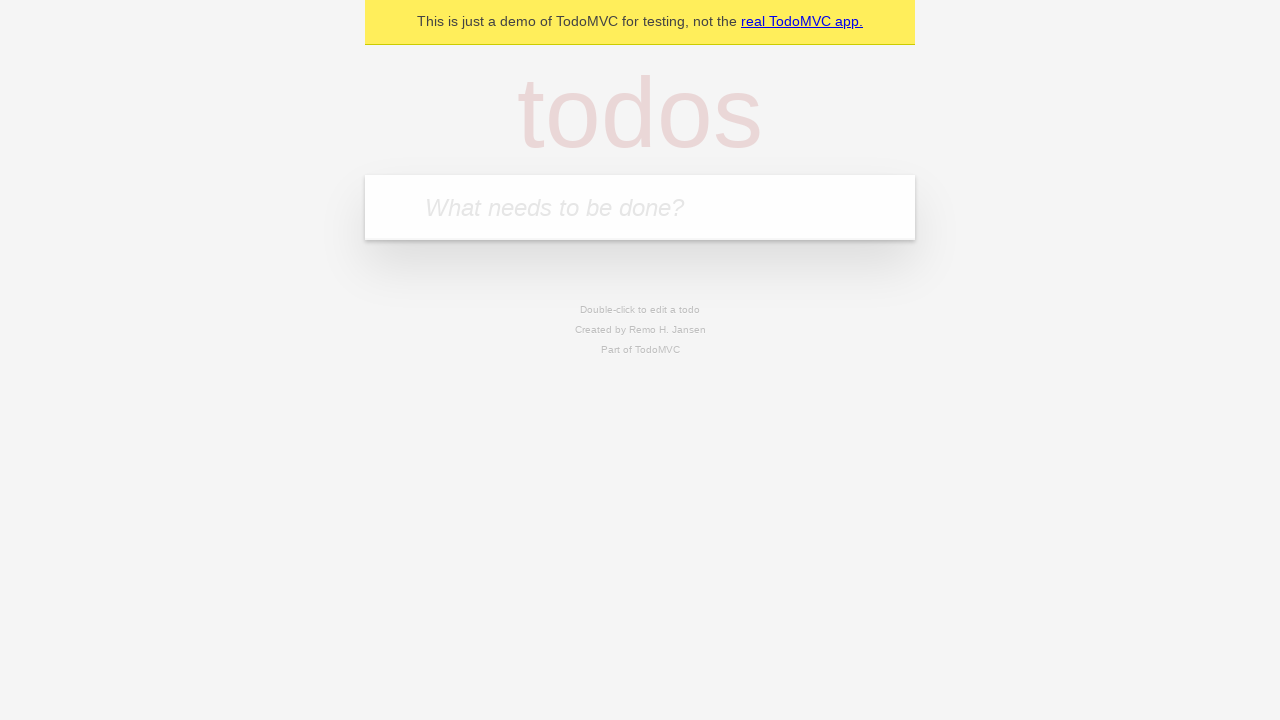

Filled new todo input with 'buy some cheese' on .new-todo
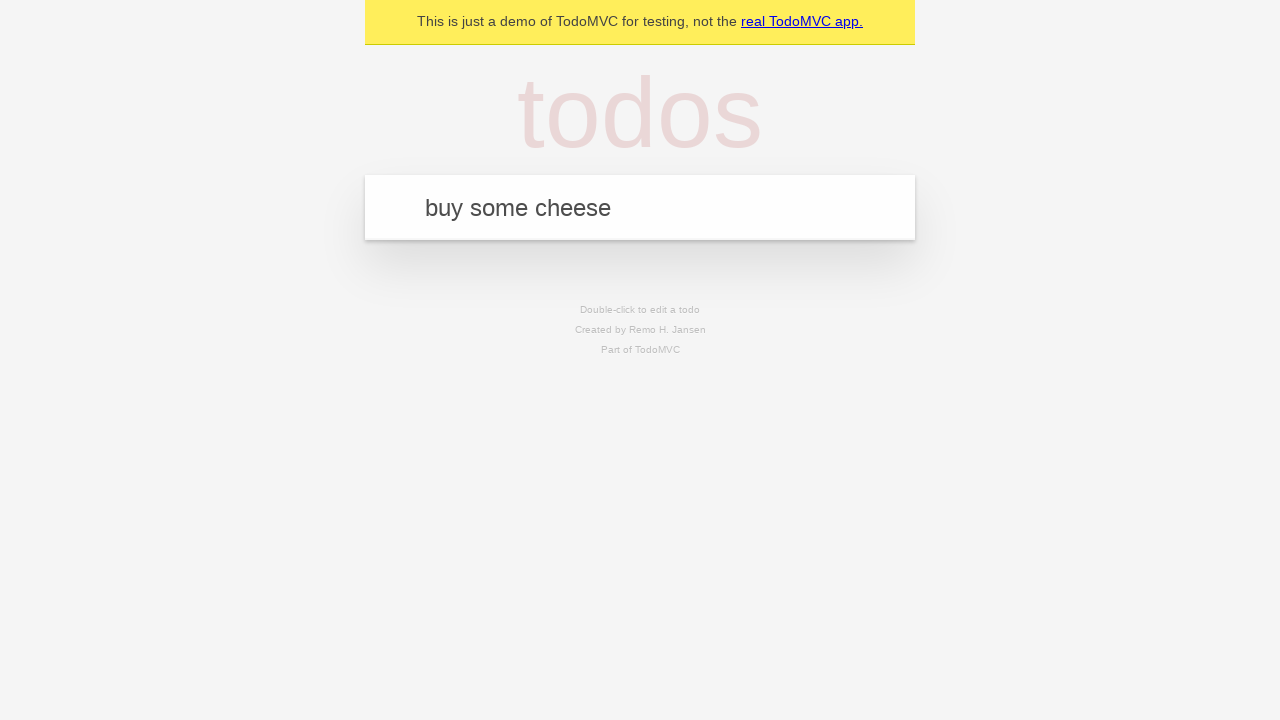

Pressed Enter to add first todo item on .new-todo
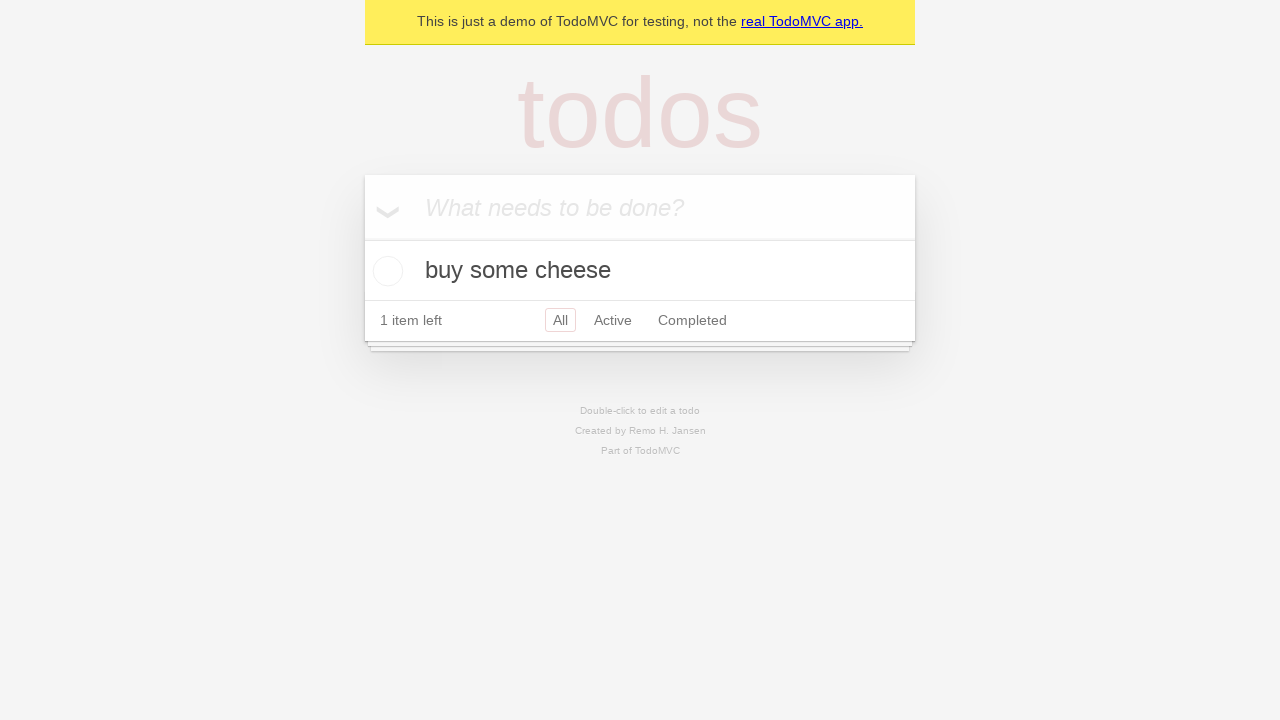

Filled new todo input with 'feed the cat' on .new-todo
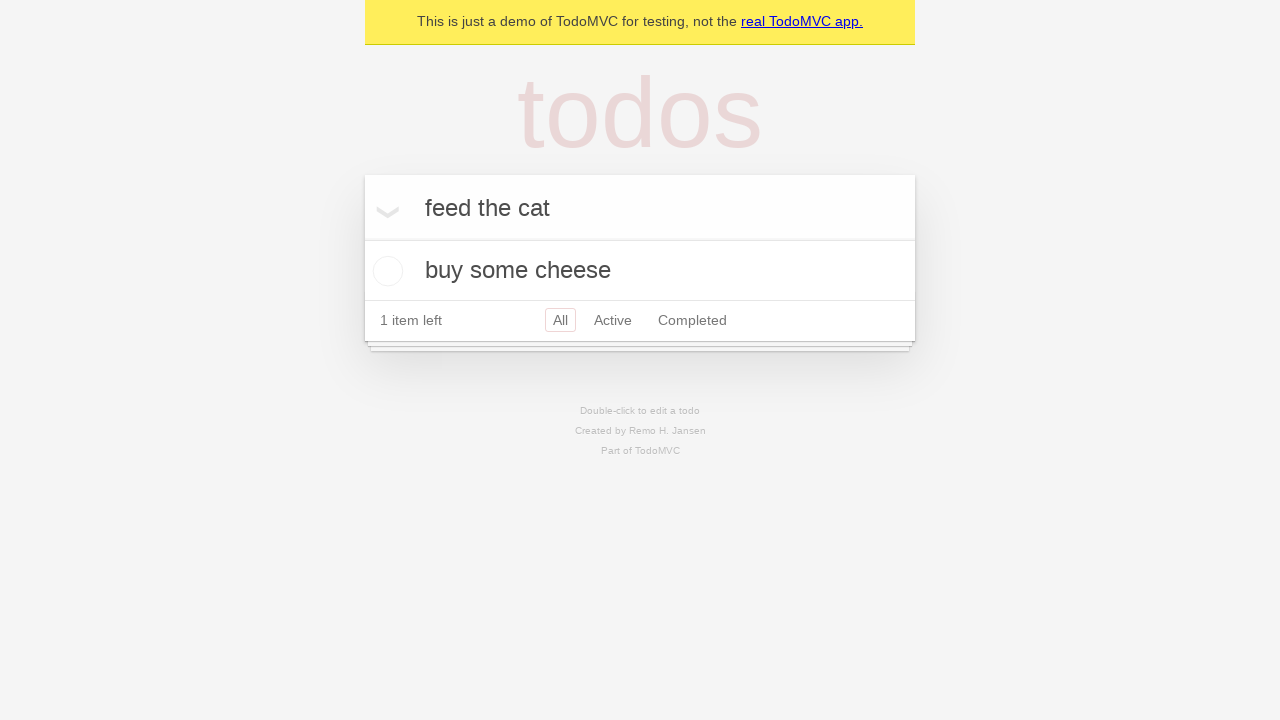

Pressed Enter to add second todo item on .new-todo
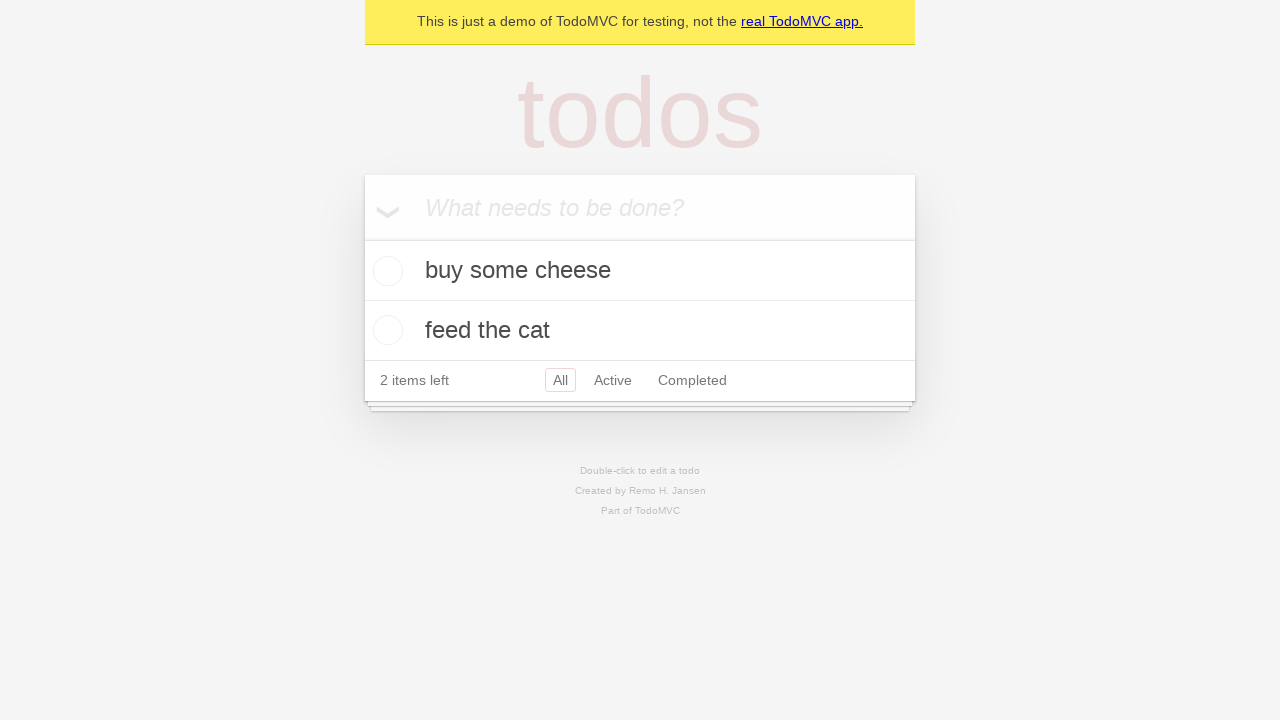

Filled new todo input with 'book a doctors appointment' on .new-todo
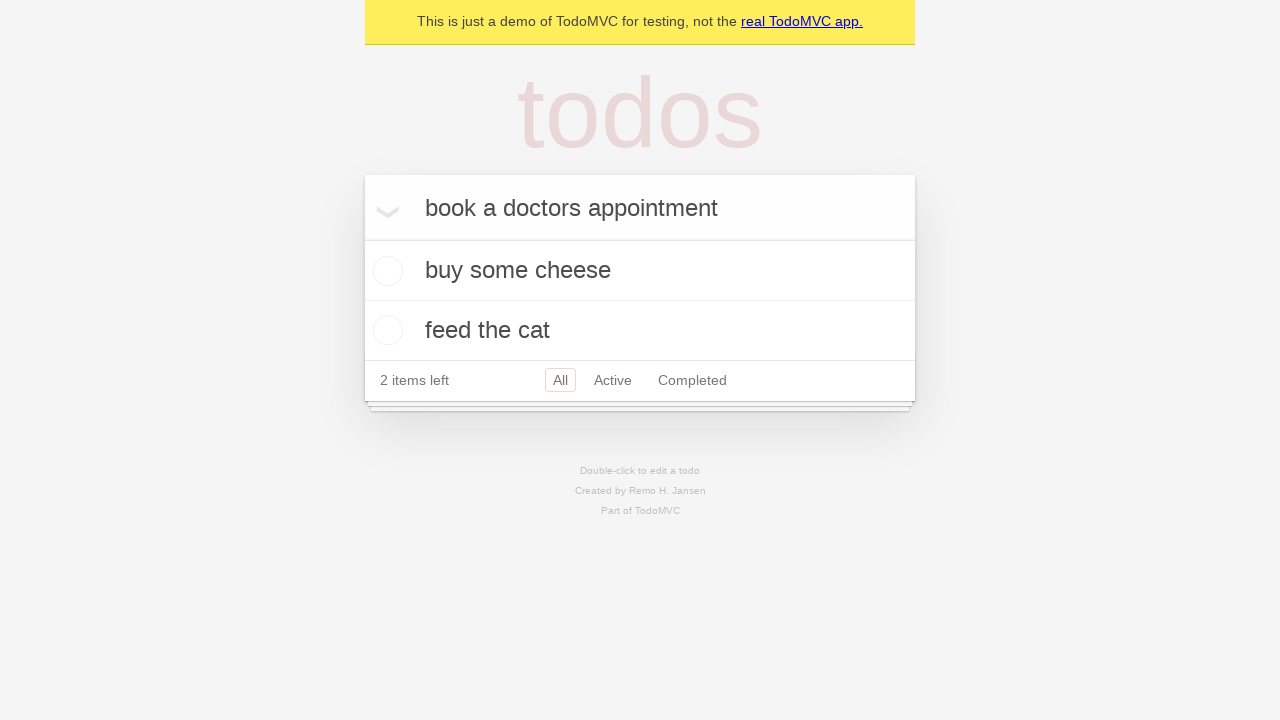

Pressed Enter to add third todo item on .new-todo
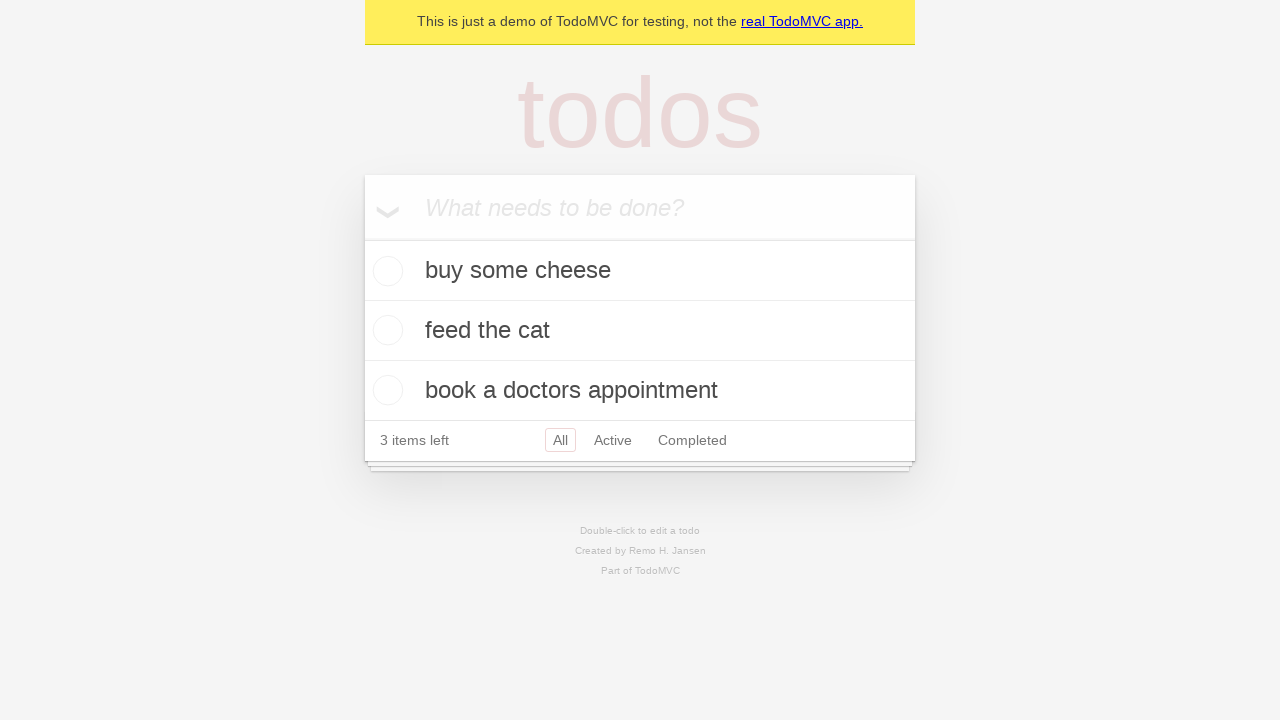

Waited for all three todo items to load in the list
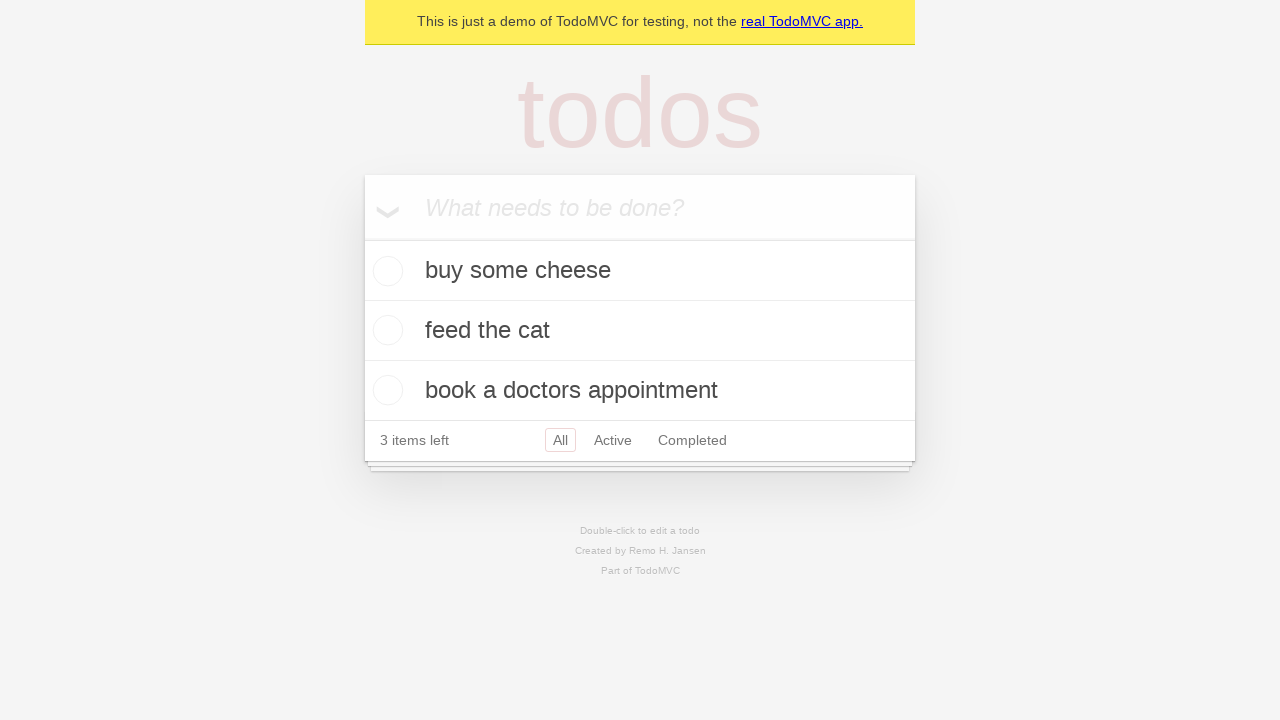

Checked the second todo item as completed at (385, 330) on .todo-list li .toggle >> nth=1
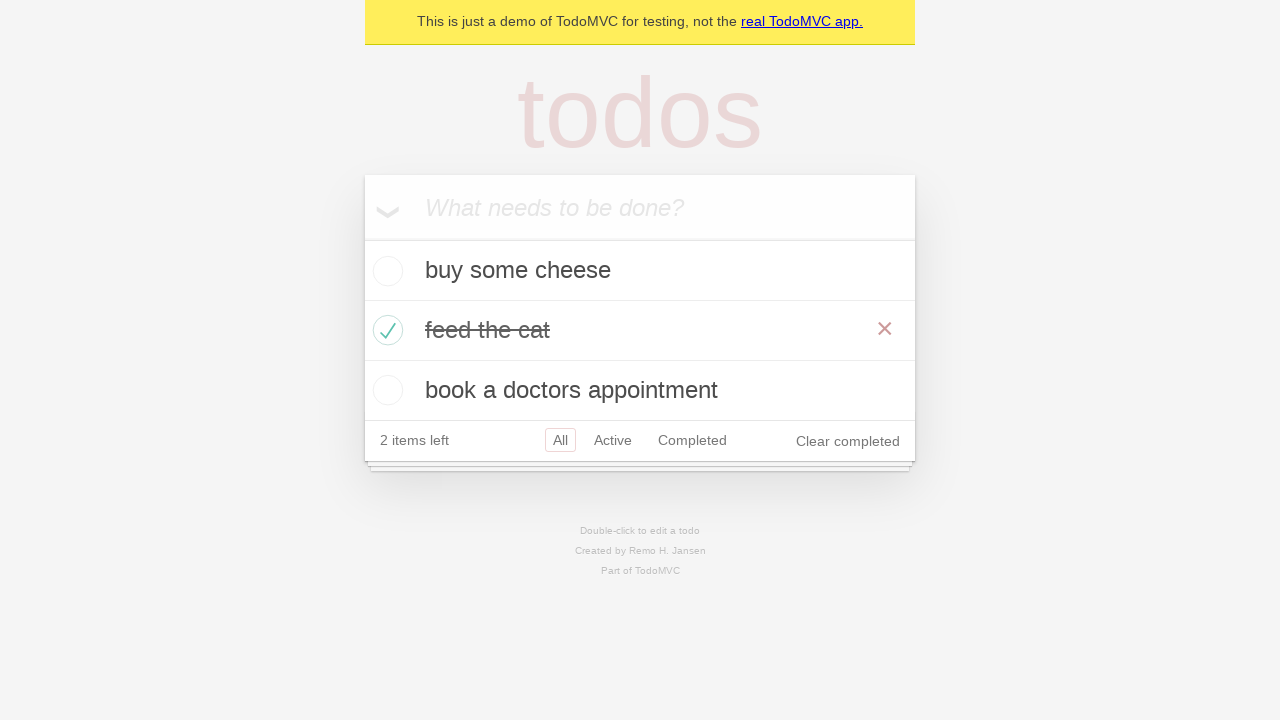

Clicked Completed filter to display only completed items at (692, 440) on .filters >> text=Completed
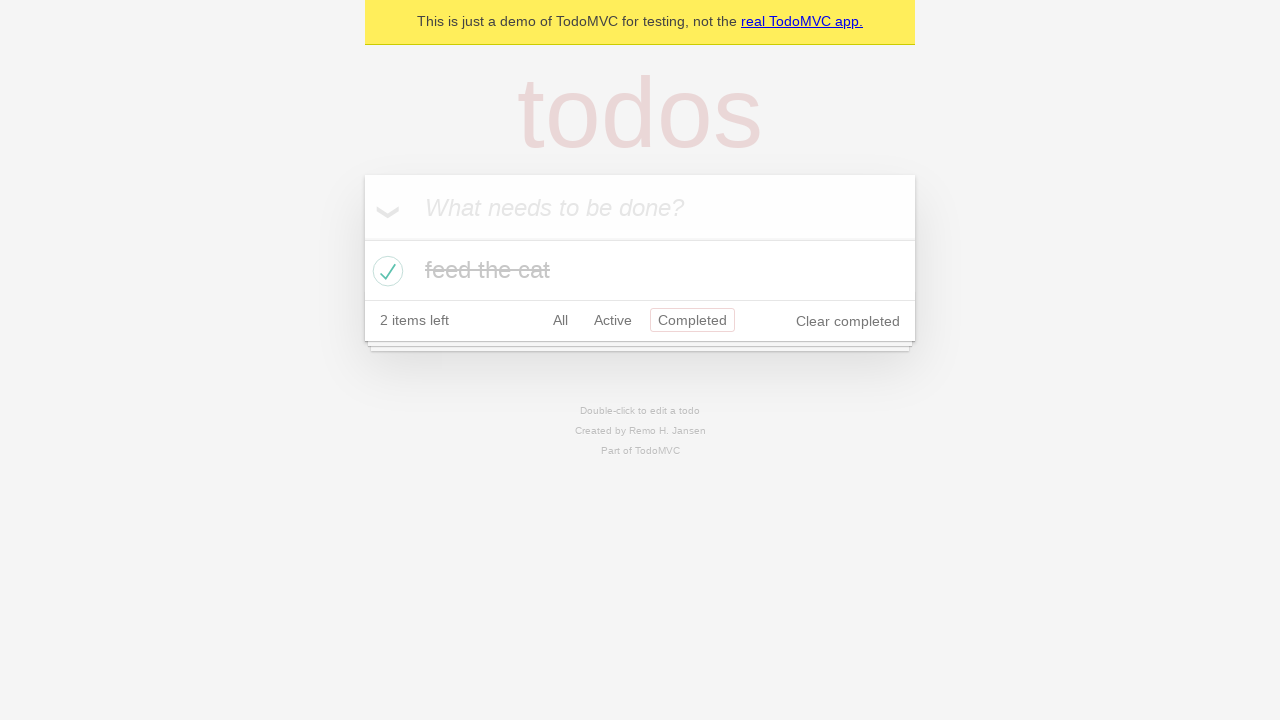

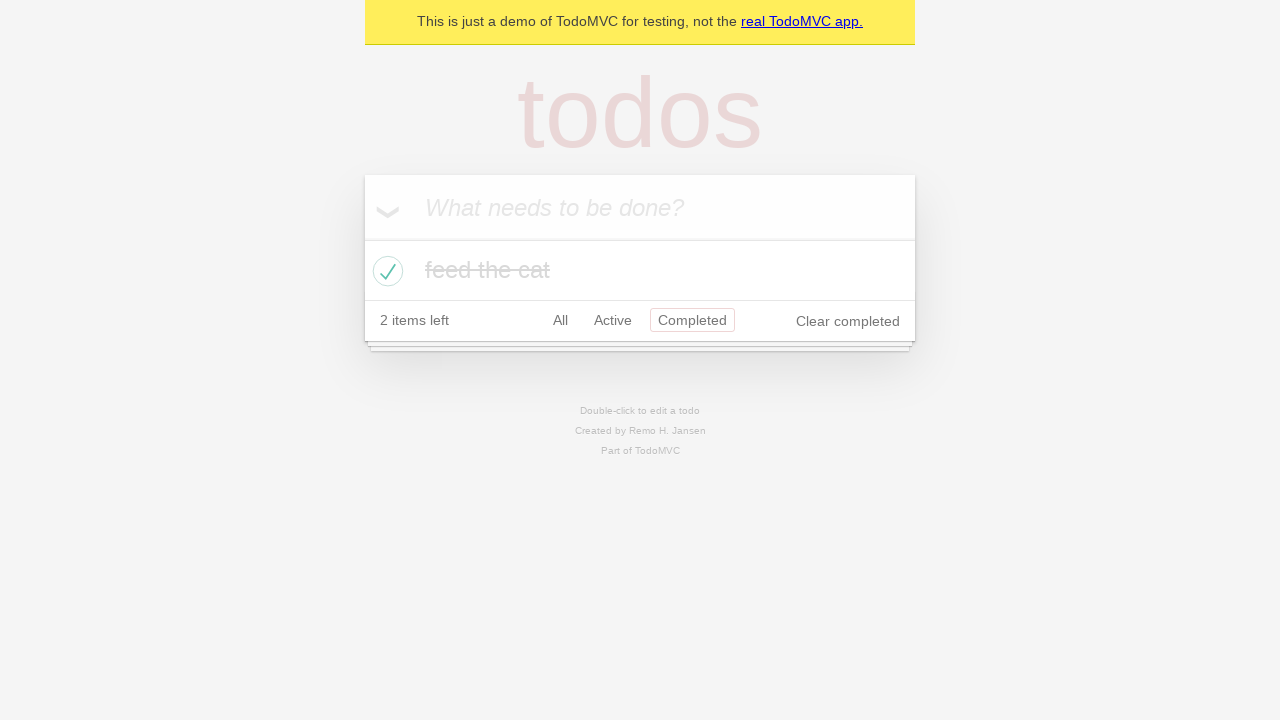